Tests the feedback form by entering name, age, and selecting languages, then submitting the form

Starting URL: https://acctabootcamp.github.io/site/tasks/provide_feedback

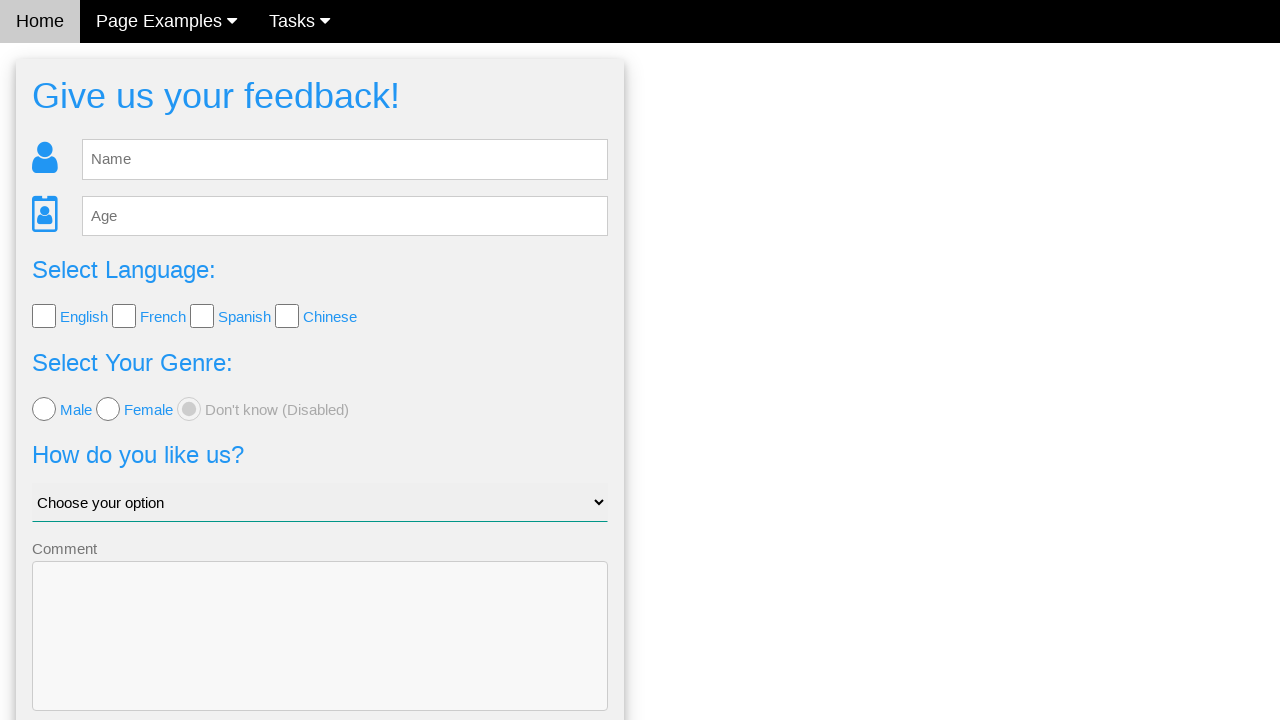

Cleared the name field on #fb_name
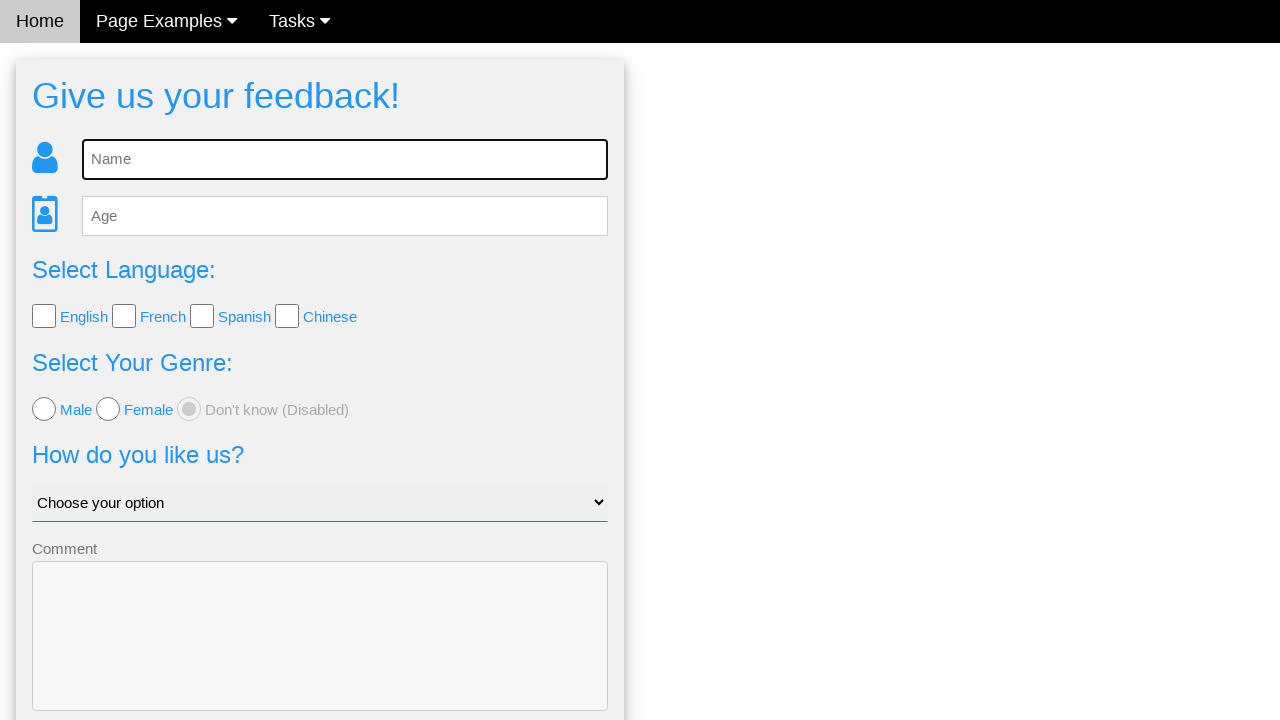

Entered name 'Alice Johnson' in the feedback form on #fb_name
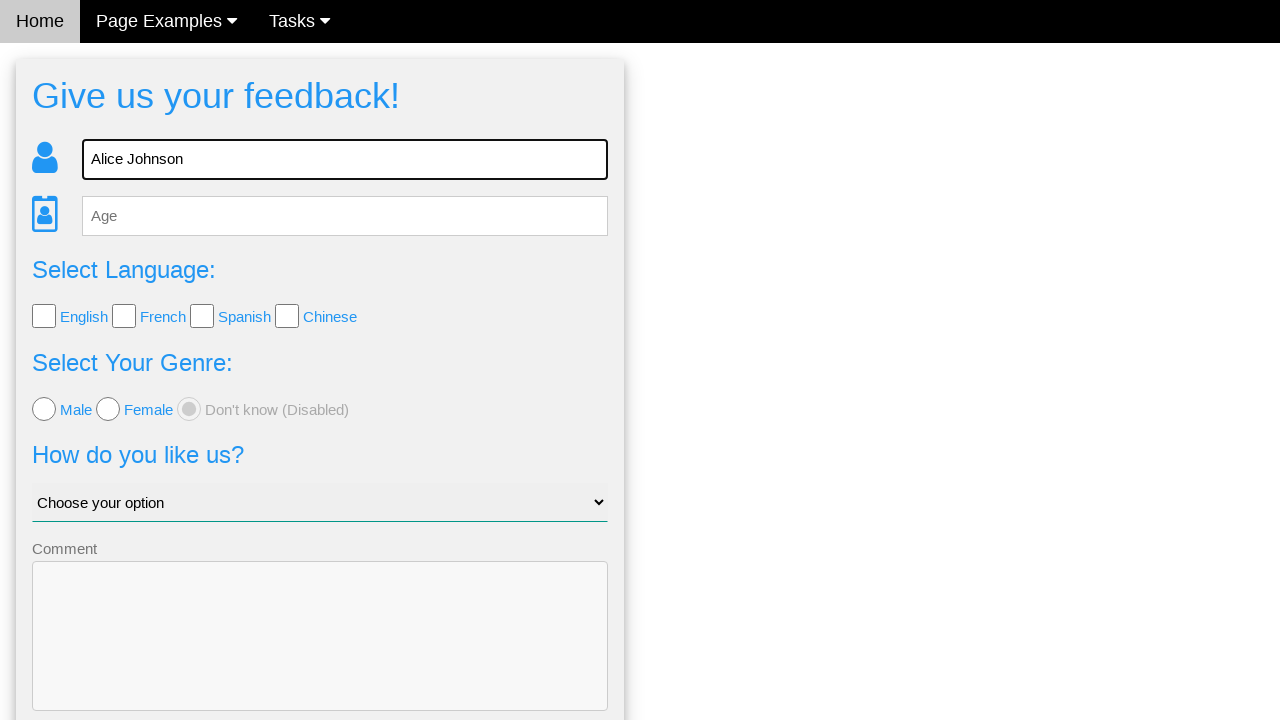

Cleared the age field on #fb_age
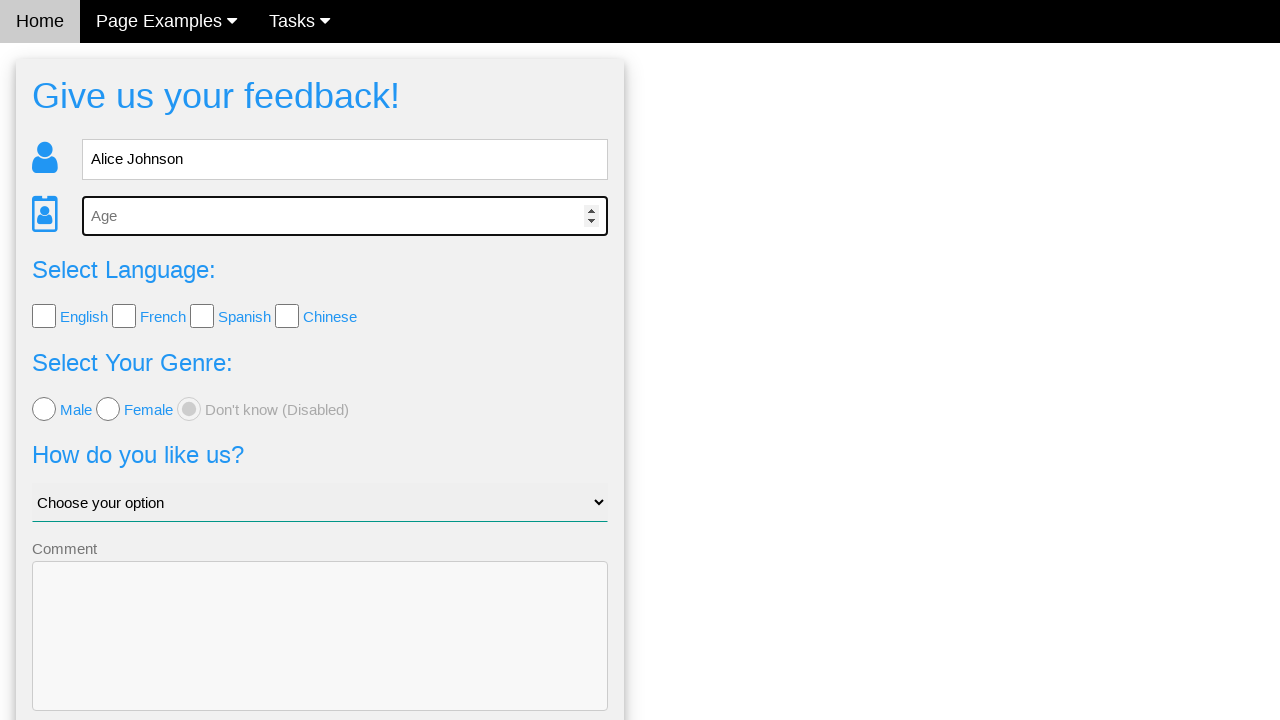

Entered age '30' in the feedback form on #fb_age
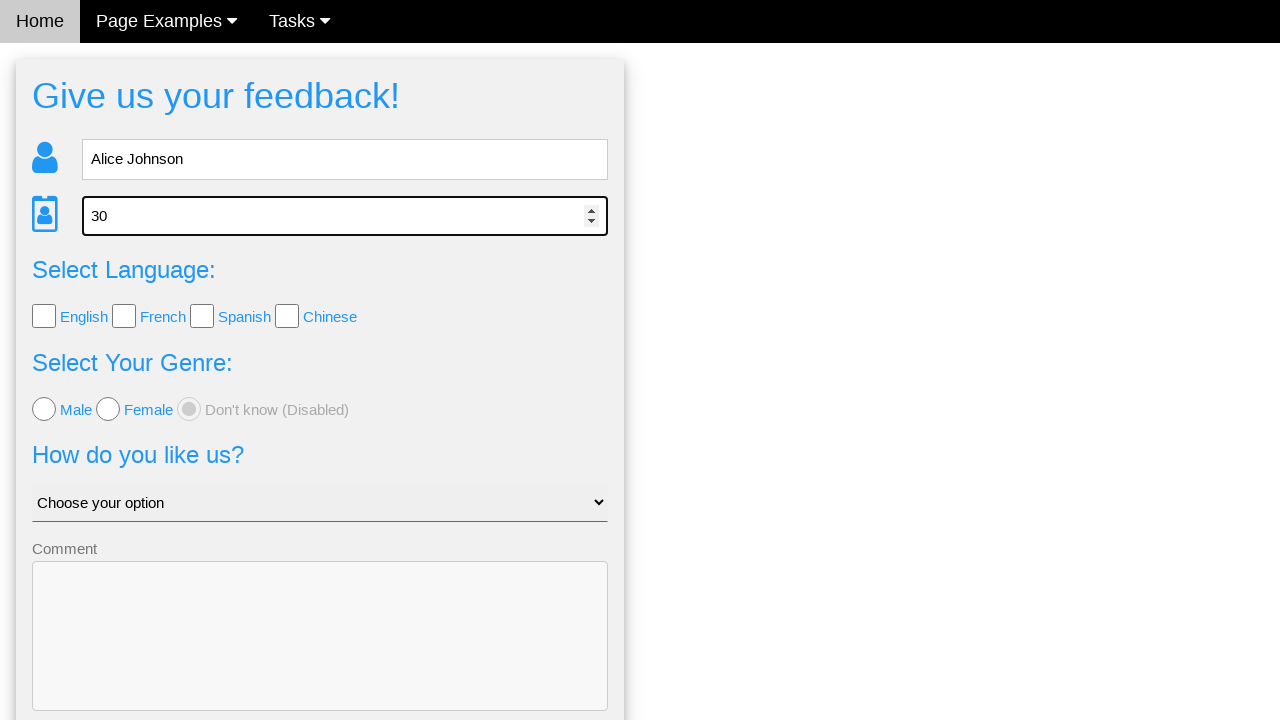

Selected English language checkbox at (44, 316) on xpath=//*[@value='English']
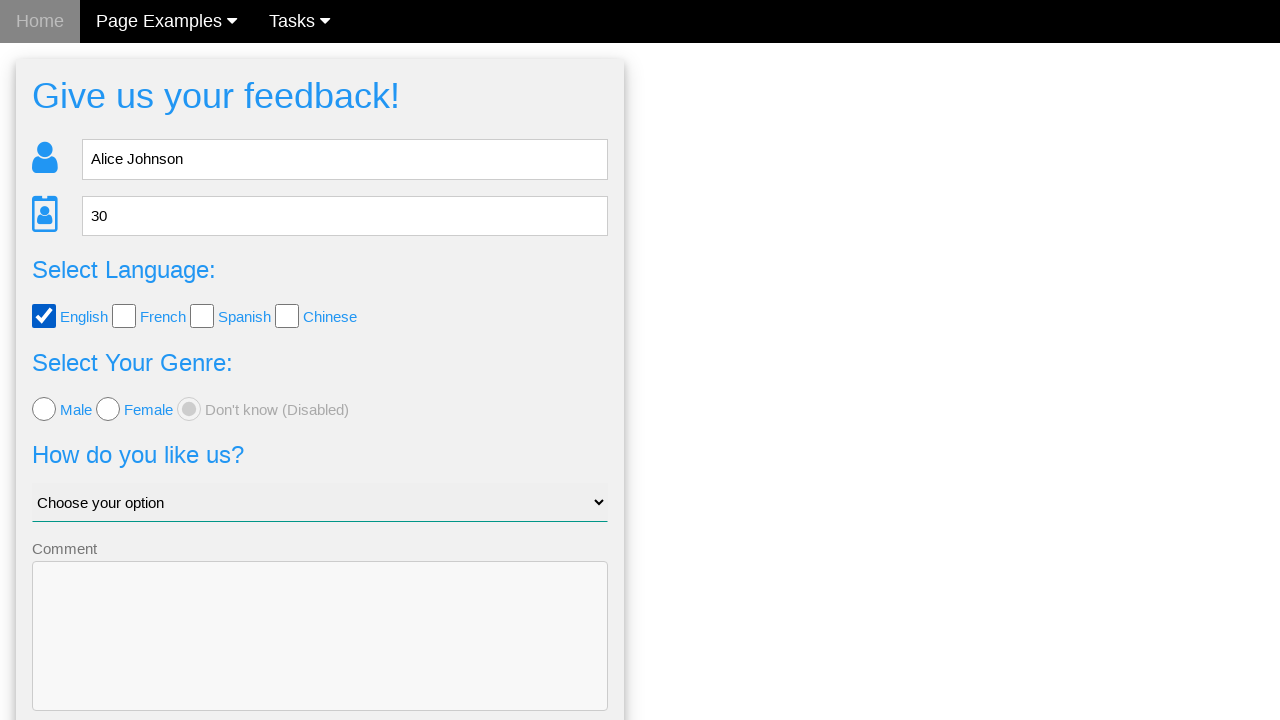

Selected Spanish language checkbox at (202, 316) on xpath=//*[@value='Spanish']
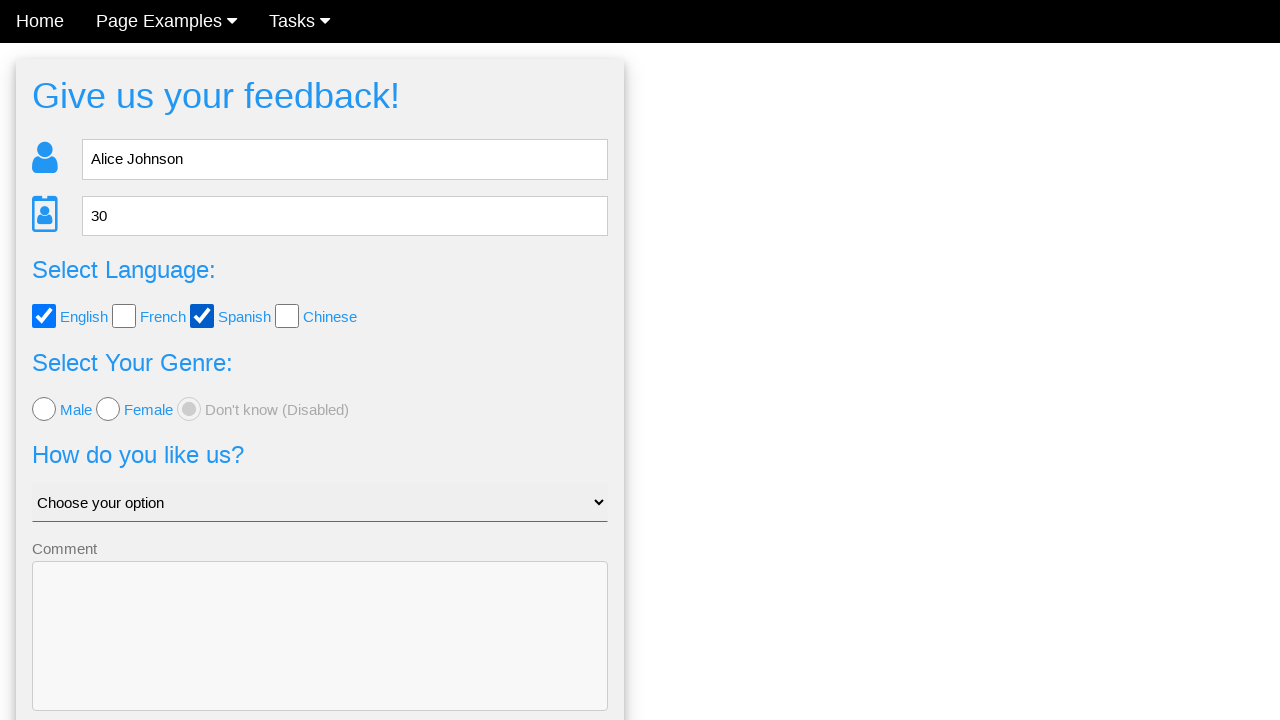

Clicked the send feedback button to submit the form at (320, 656) on .w3-btn-block
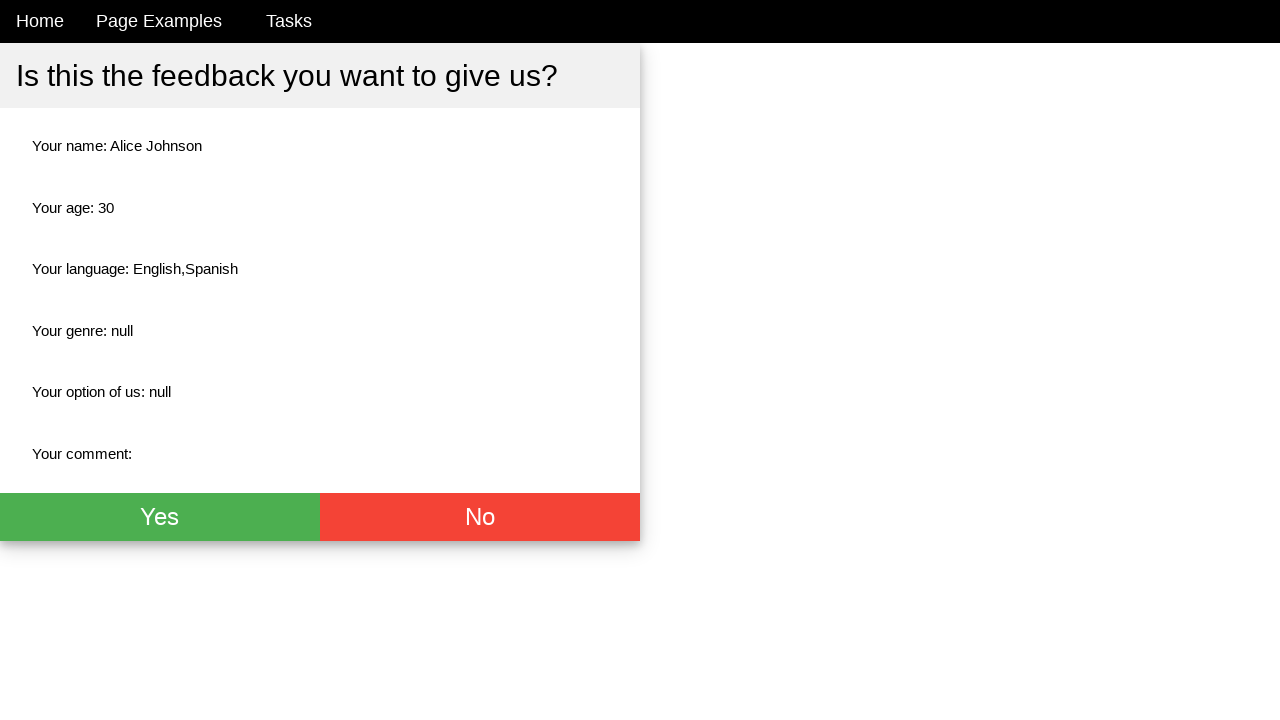

Feedback form submitted successfully and confirmation page loaded
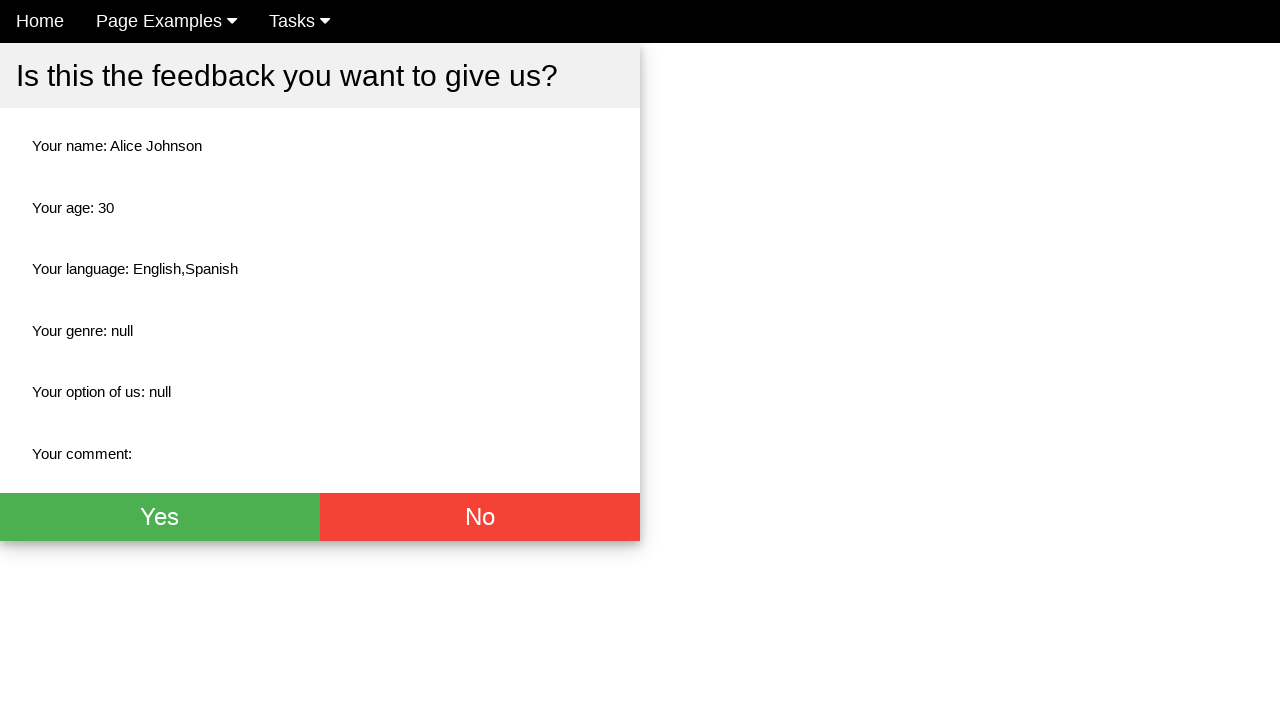

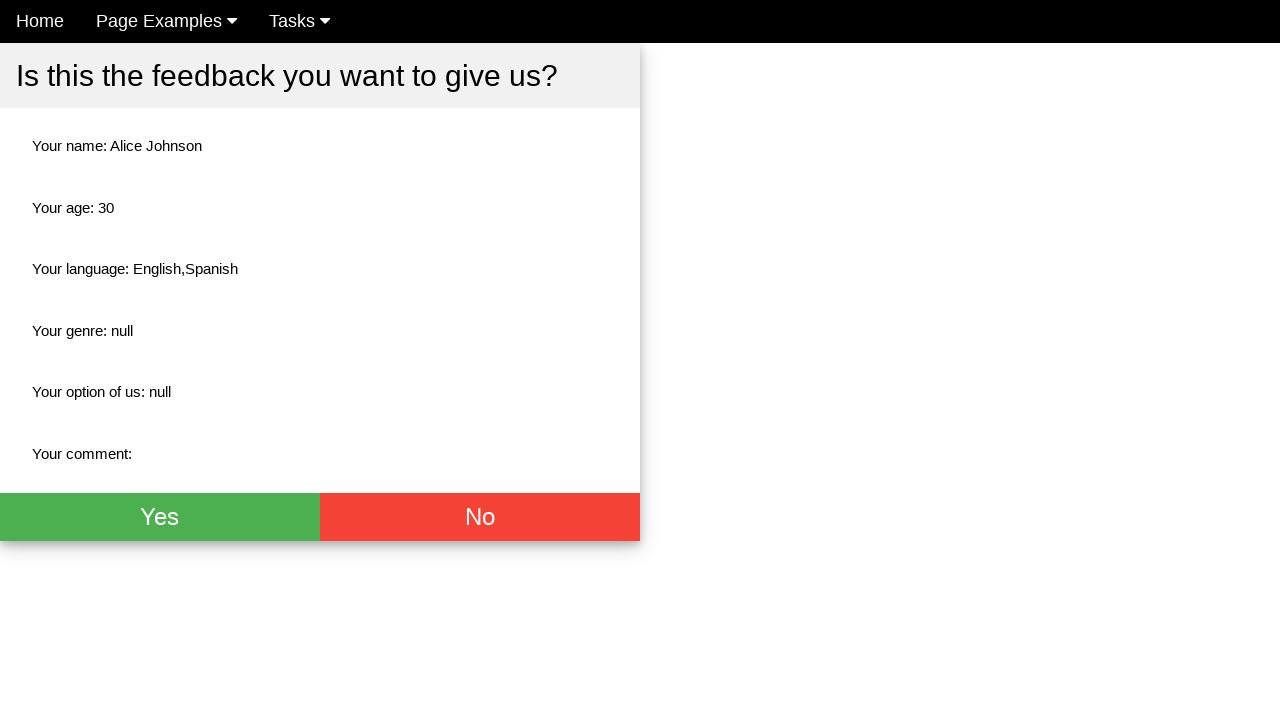